Tests the Swagger Petstore API documentation interface by expanding the getPetById endpoint and testing various pet ID inputs including non-existent, invalid, and valid IDs

Starting URL: https://petstore.swagger.io/#/pet/getPetById

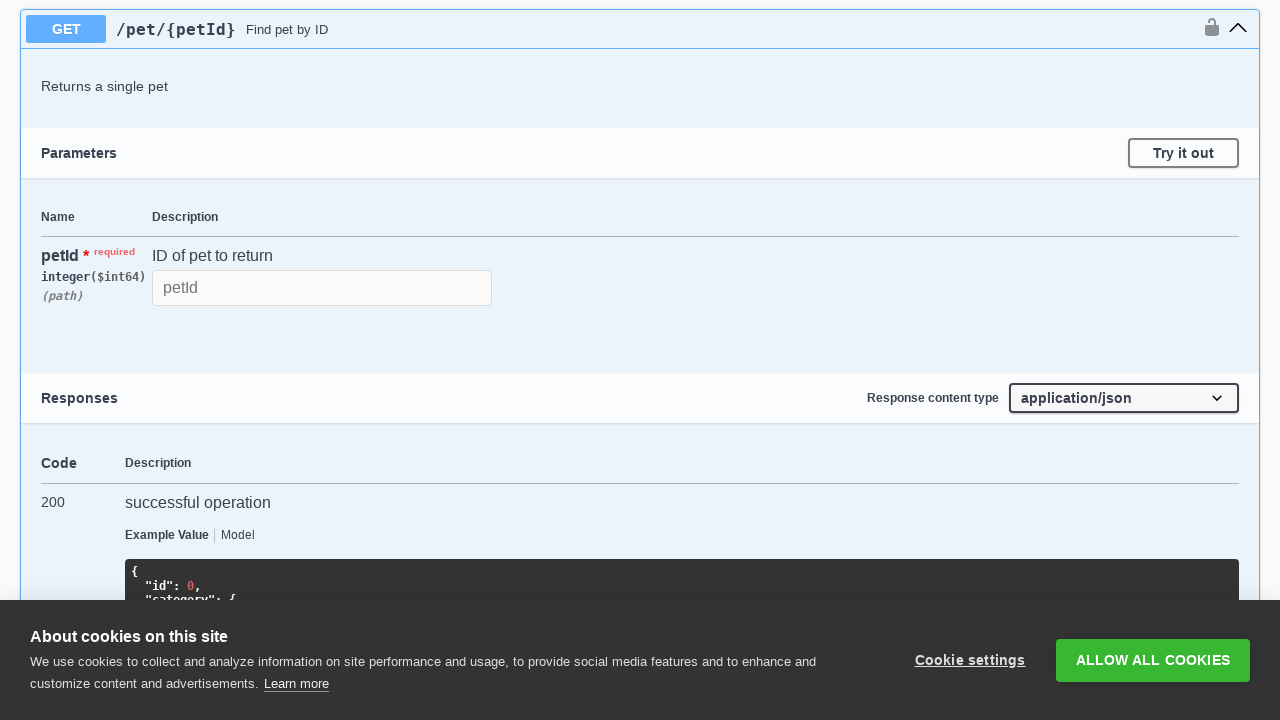

Set viewport size to 1261x706
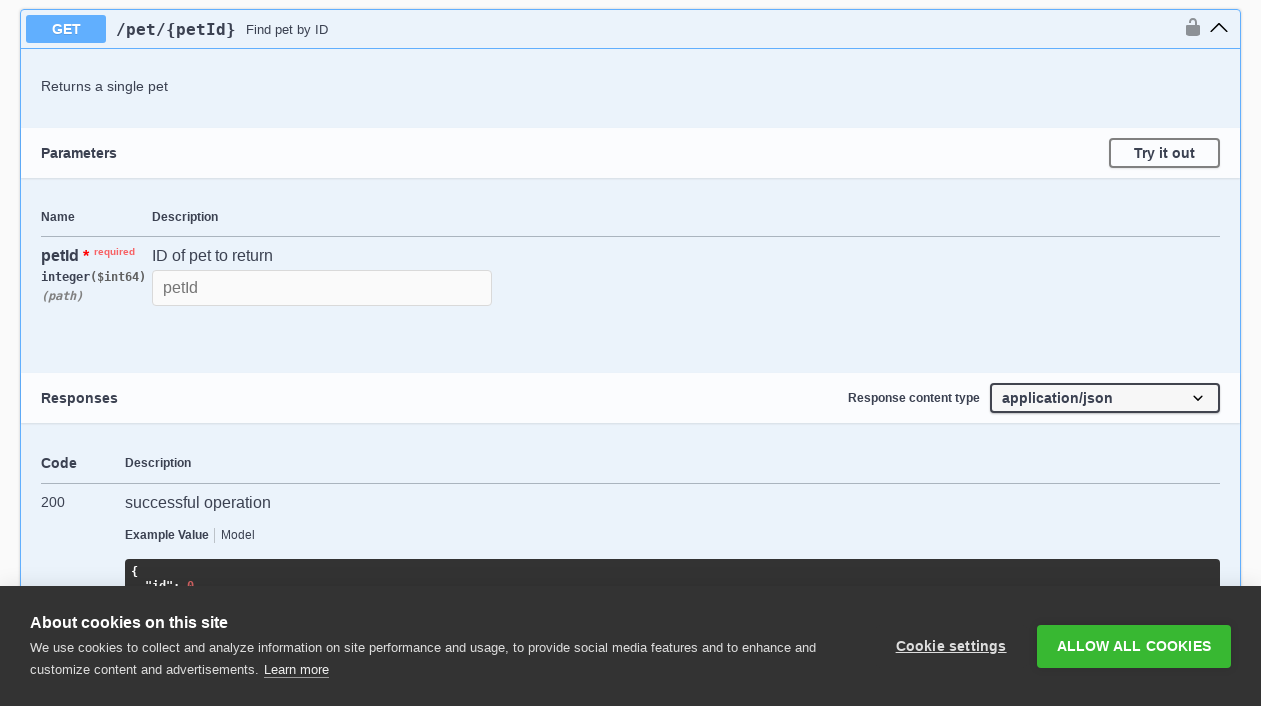

Waited 3 seconds for page to load
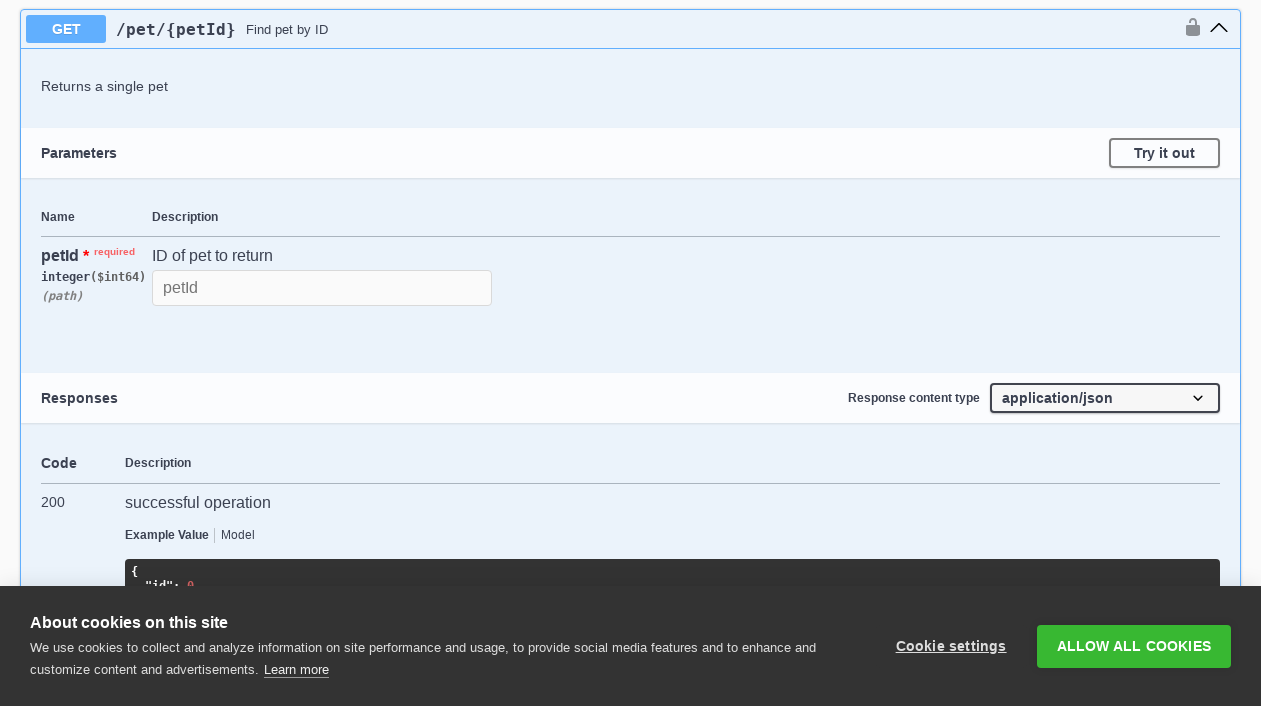

Expanded the getPetById endpoint section at (1164, 153) on .opblock-section:nth-child(2) .btn
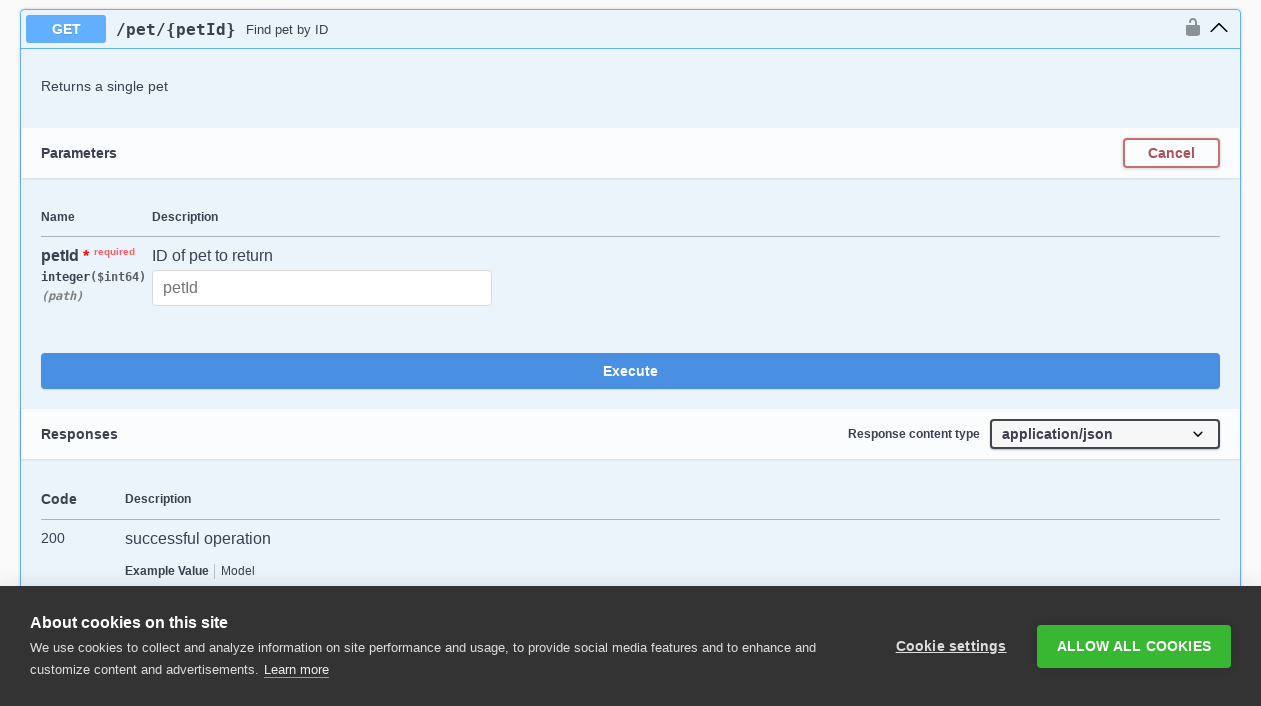

Waited 3 seconds before entering pet ID
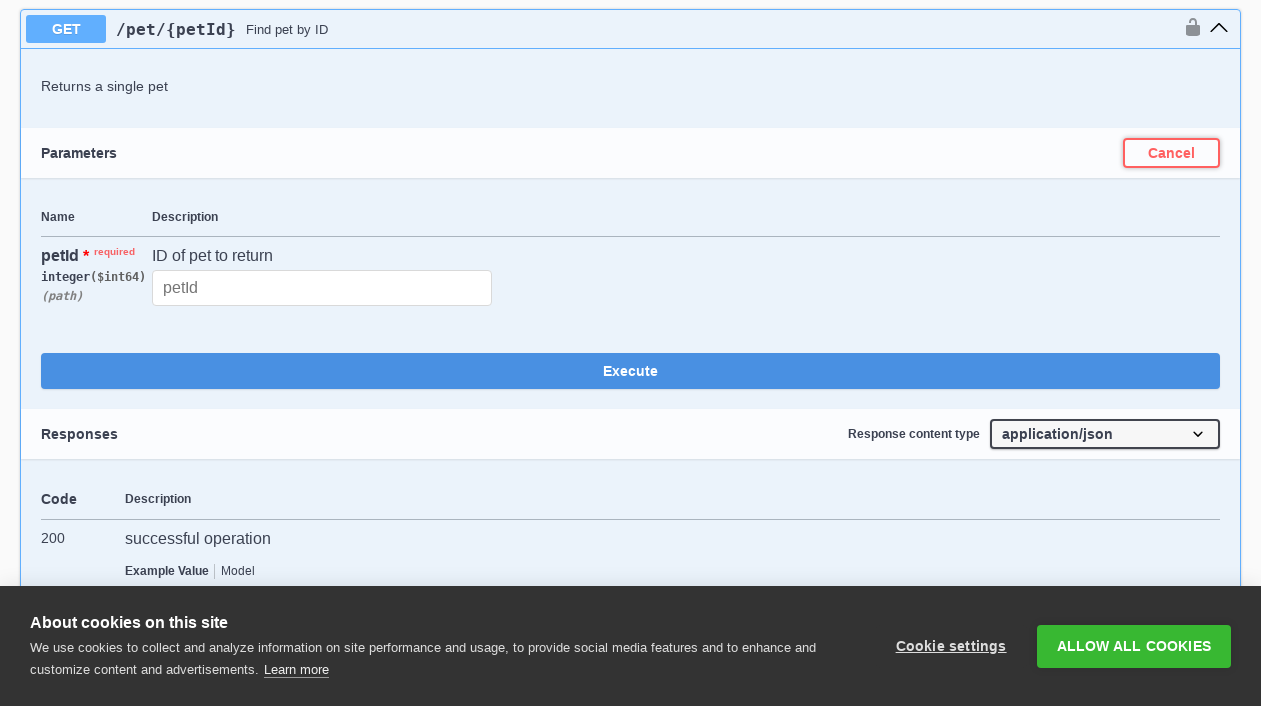

Clicked on pet ID input field at (322, 288) on input:nth-child(2)
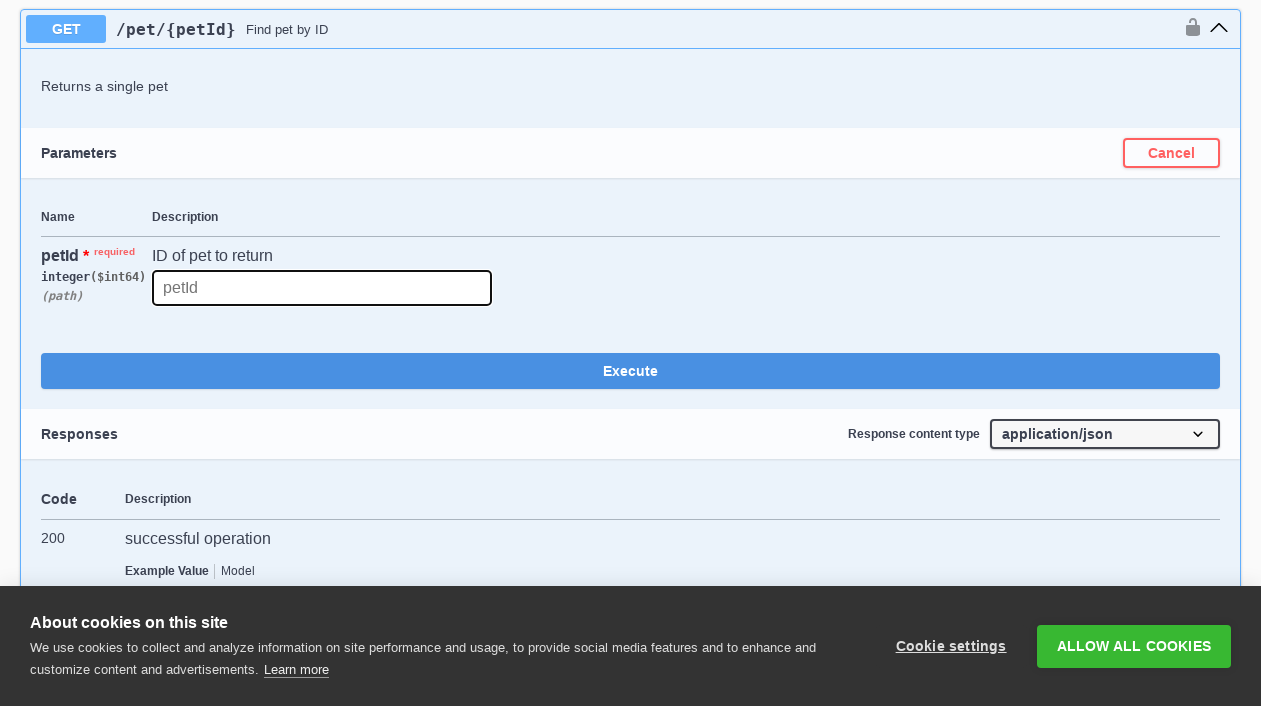

Waited 3 seconds before filling input
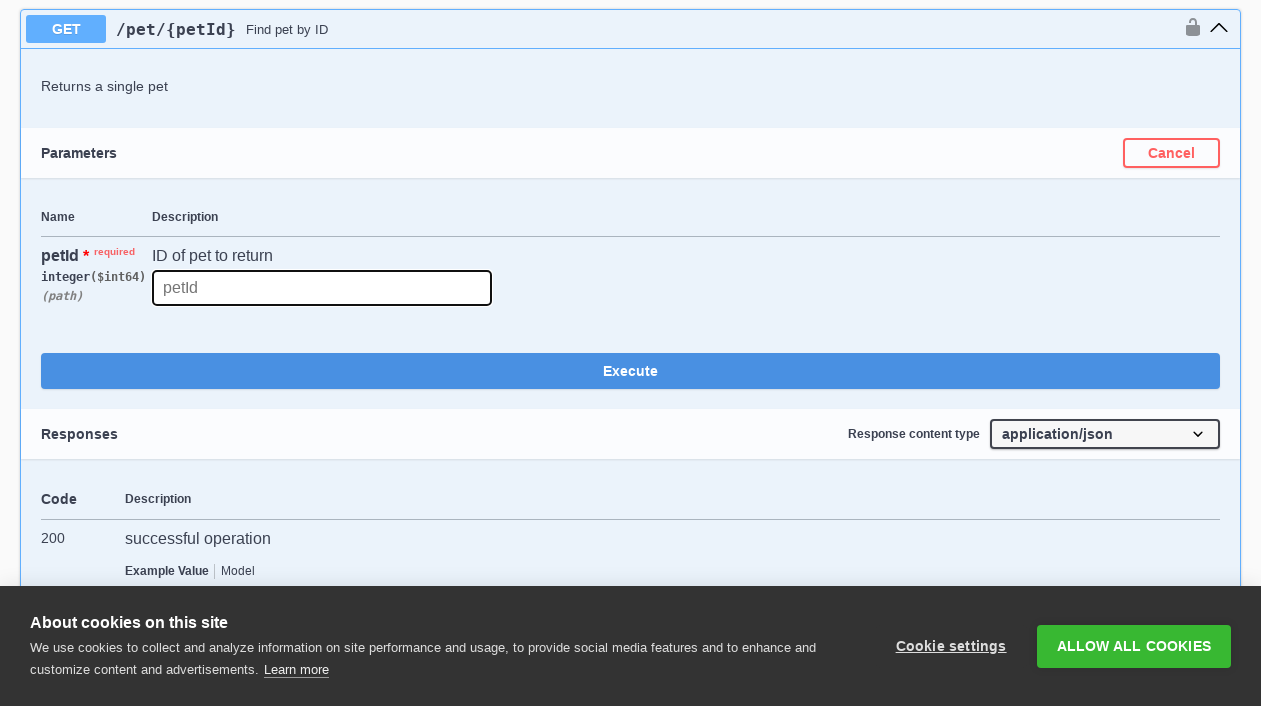

Filled pet ID field with non-existent ID '1234' on input:nth-child(2)
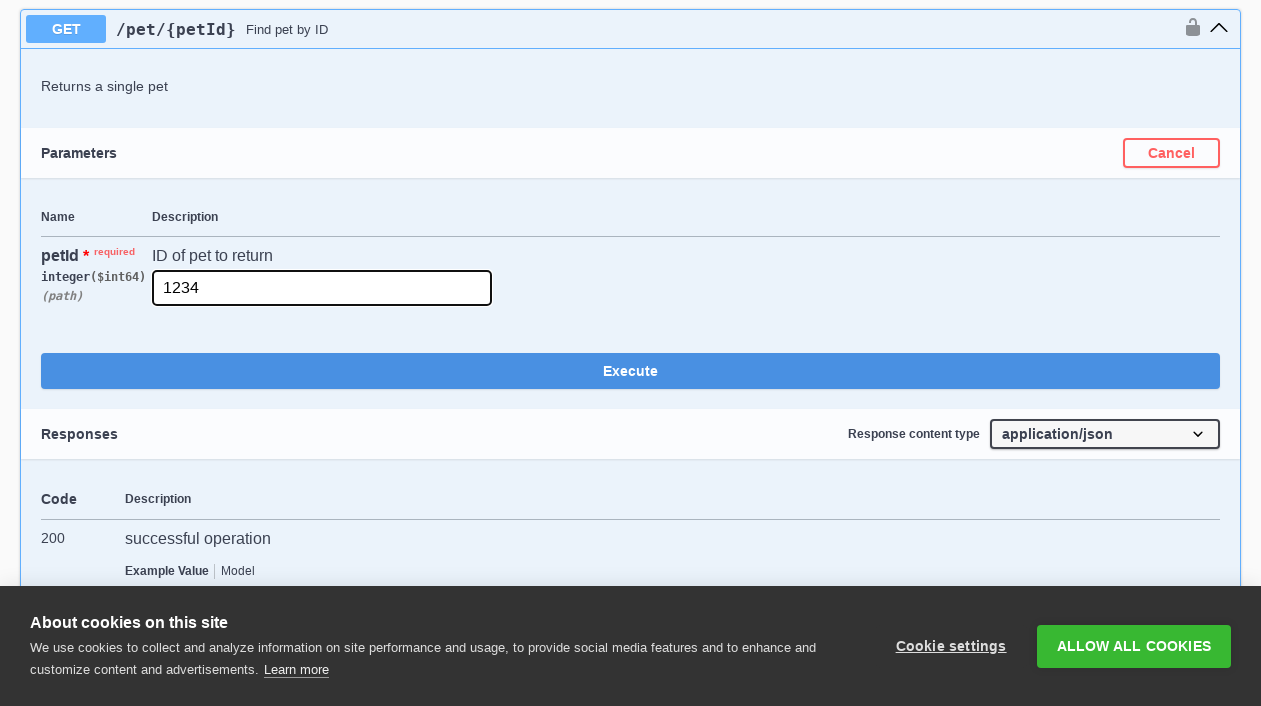

Waited 3 seconds before executing request
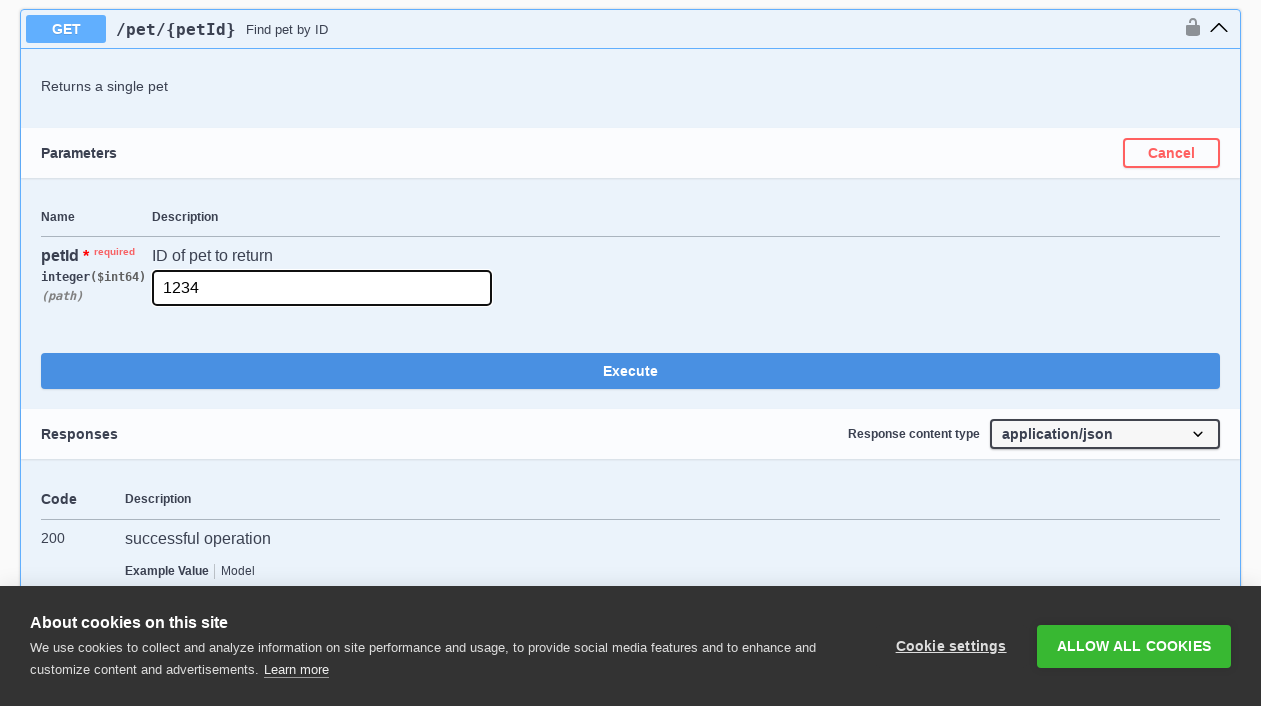

Clicked execute button for non-existent pet ID test at (630, 371) on .execute
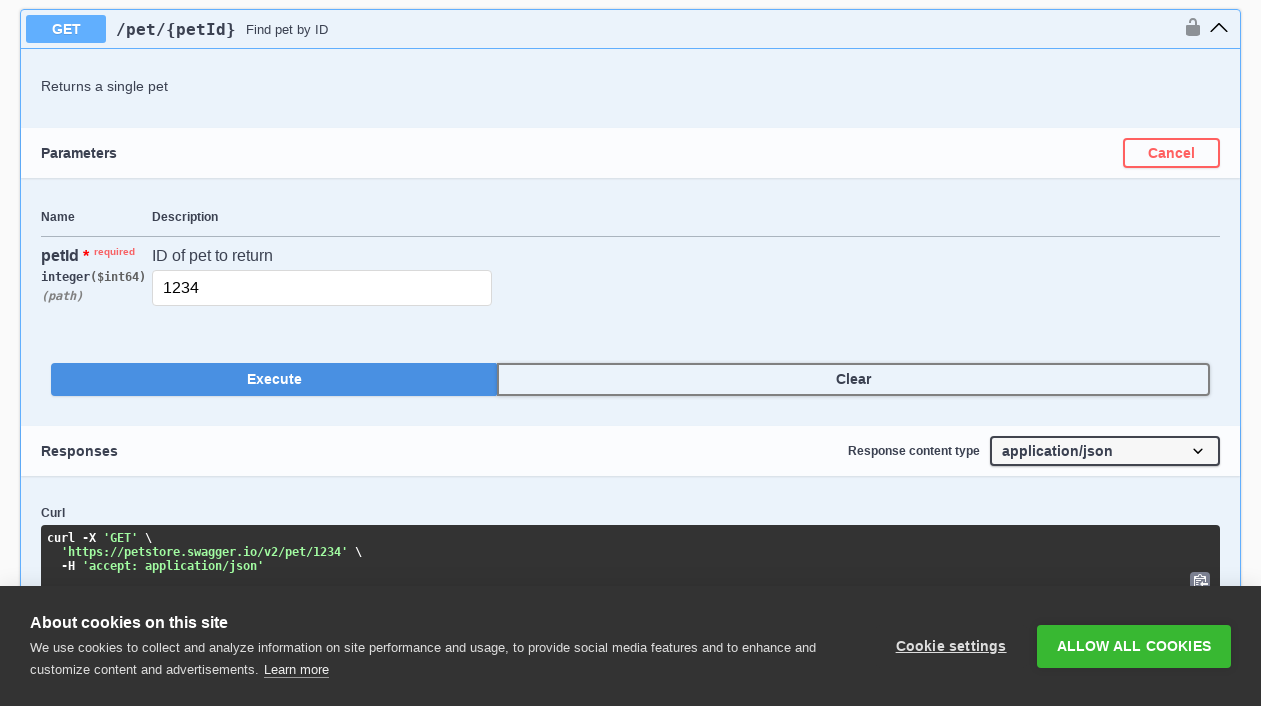

Hovered over execute button at (341, 378) on .execute
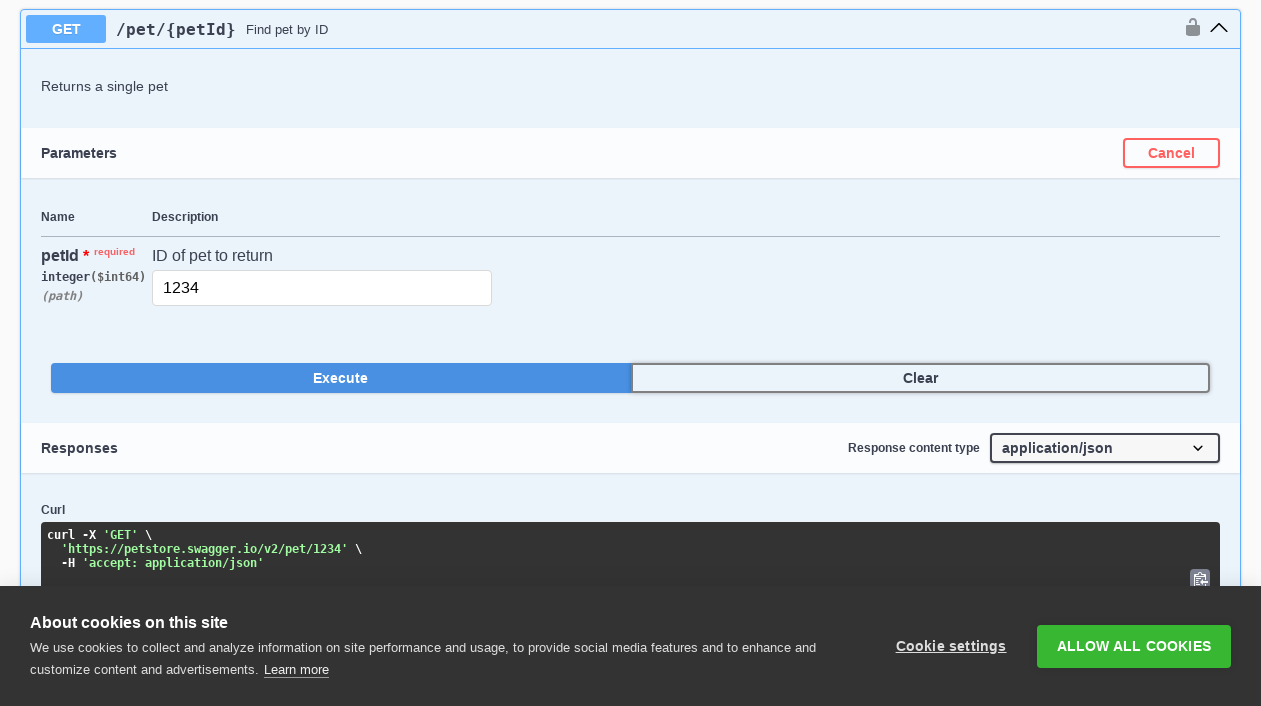

Moved hover to body element at (0, 0) on body
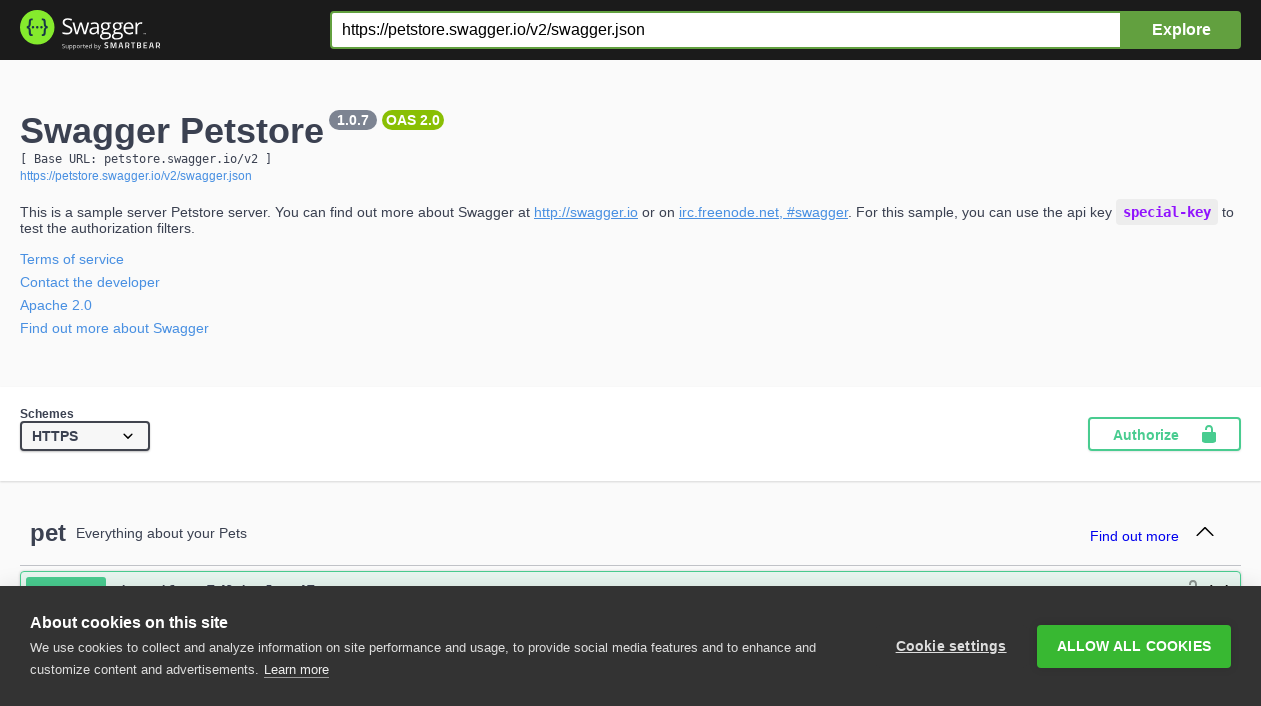

Waited 4 seconds before testing invalid ID format
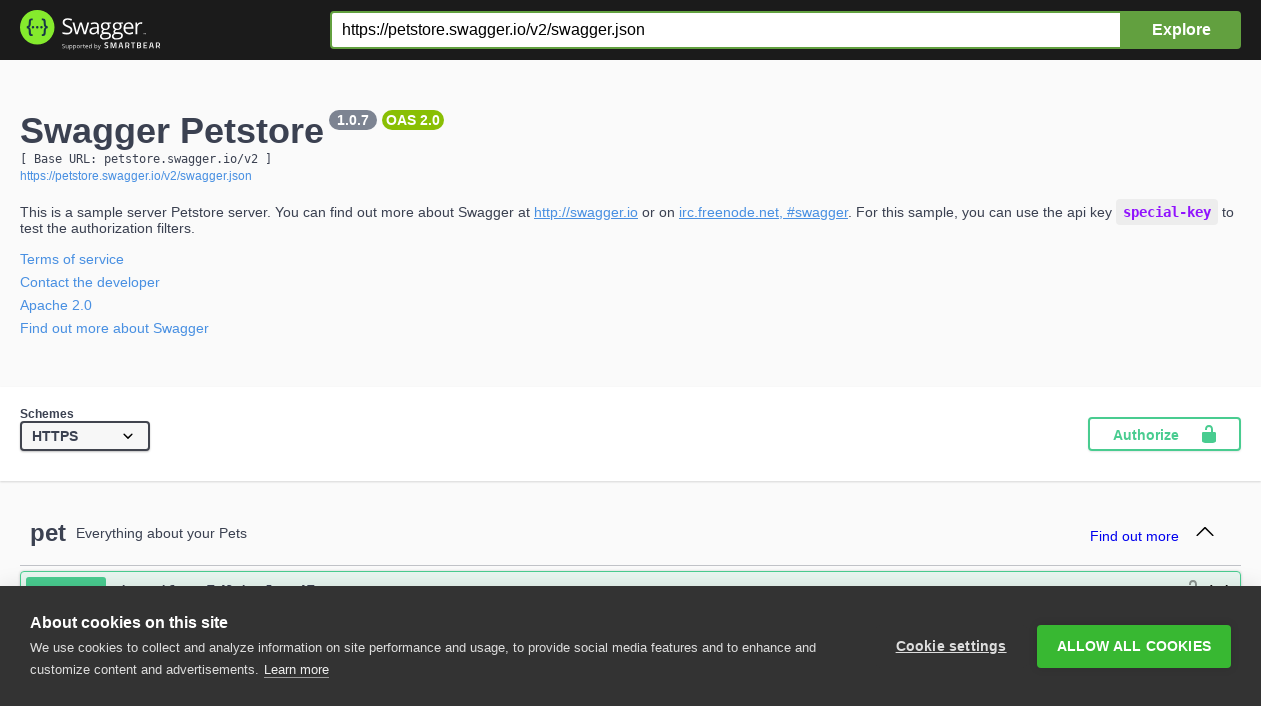

Cleared pet ID input field on input:nth-child(2)
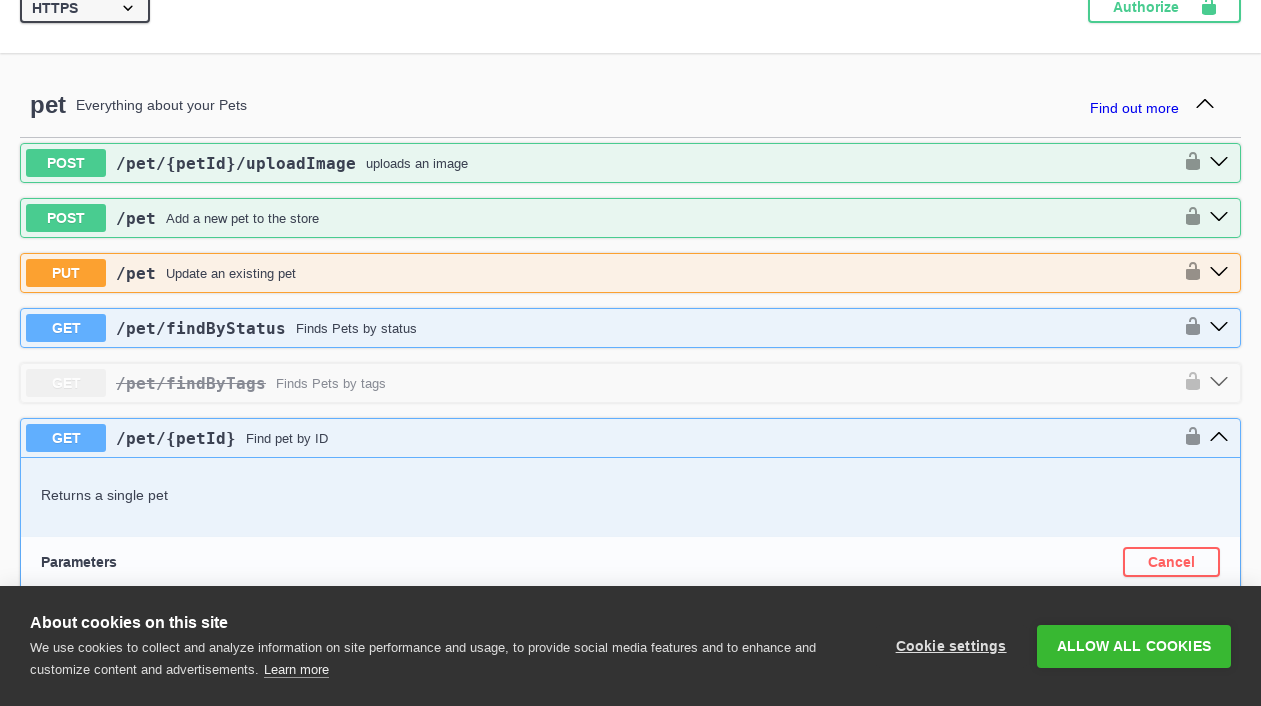

Filled pet ID field with invalid format '123AAA' on input:nth-child(2)
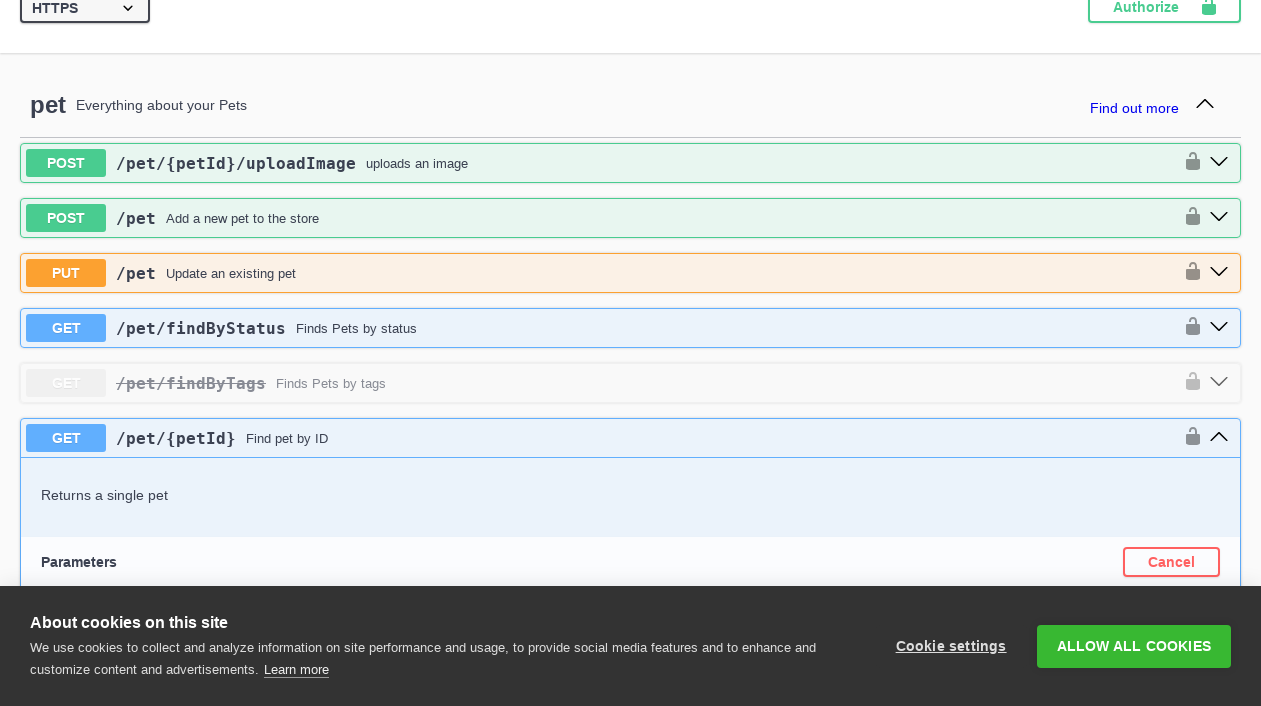

Waited 3 seconds before executing request
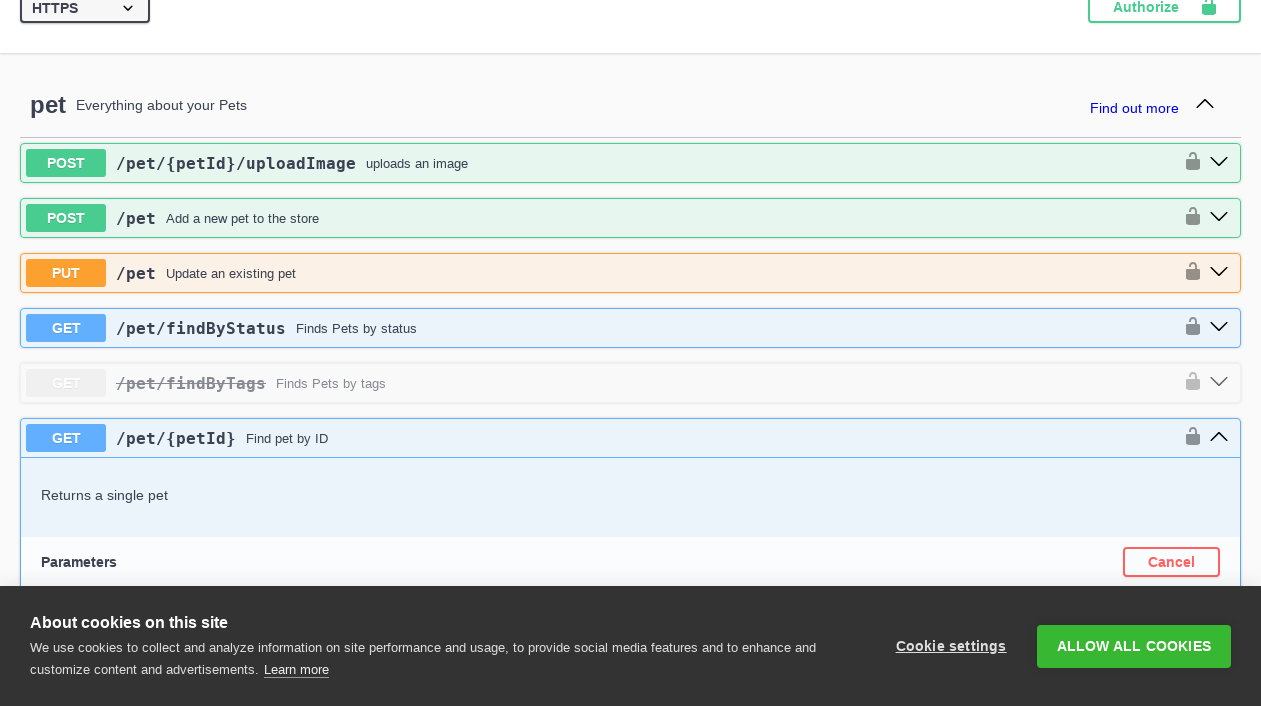

Clicked execute button for invalid ID format test at (341, 353) on .execute
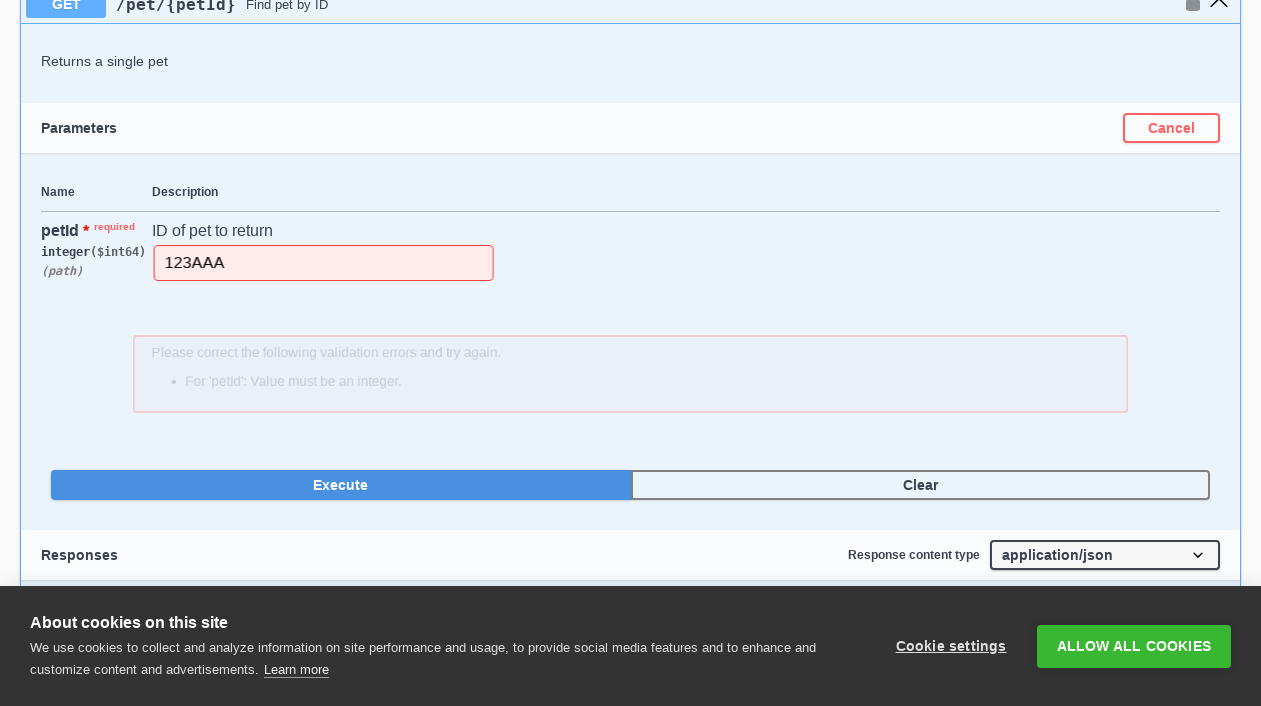

Waited 4 seconds before testing valid ID
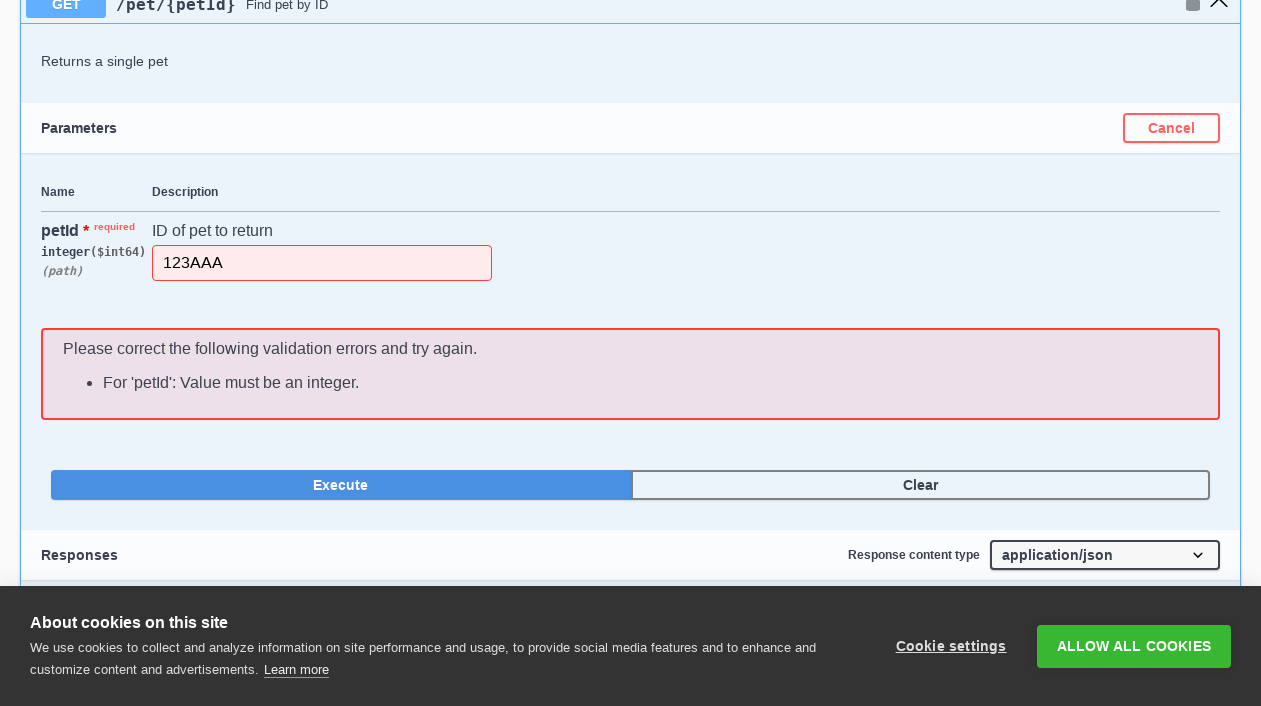

Cleared pet ID input field on input:nth-child(2)
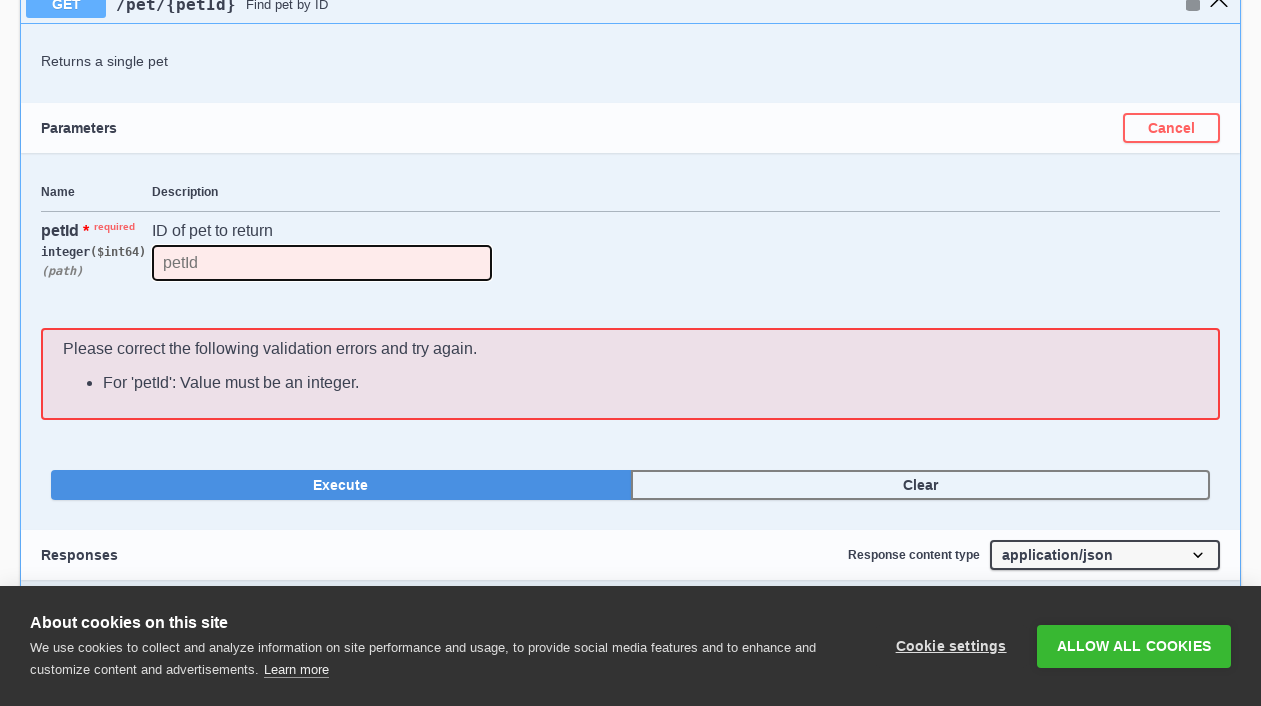

Filled pet ID field with valid ID '12345' on input:nth-child(2)
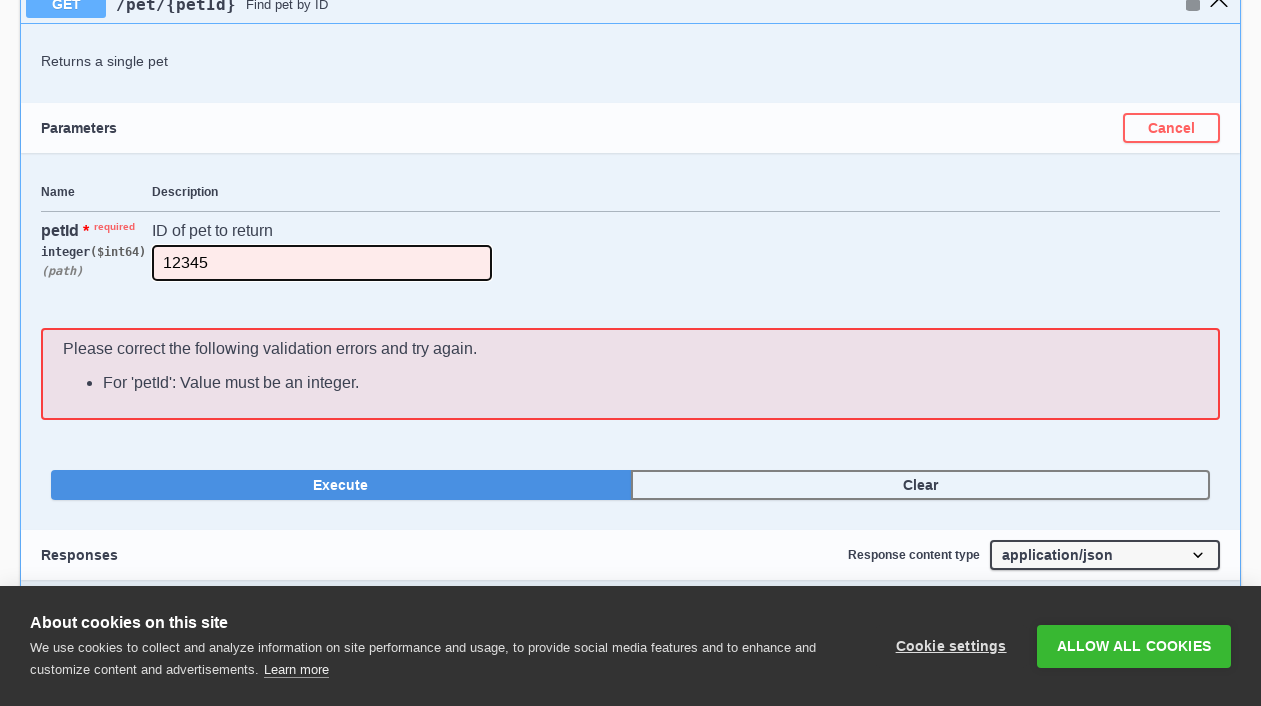

Waited 3 seconds before executing request
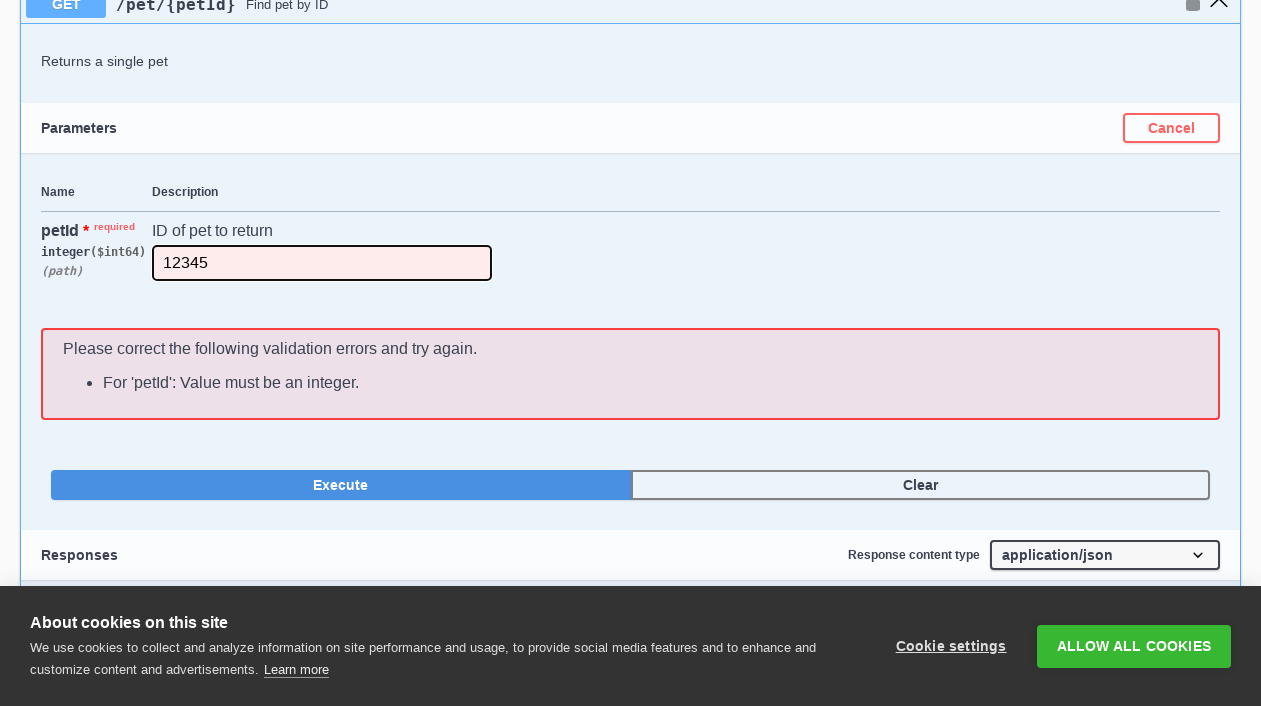

Clicked execute button for valid ID test at (341, 485) on .execute
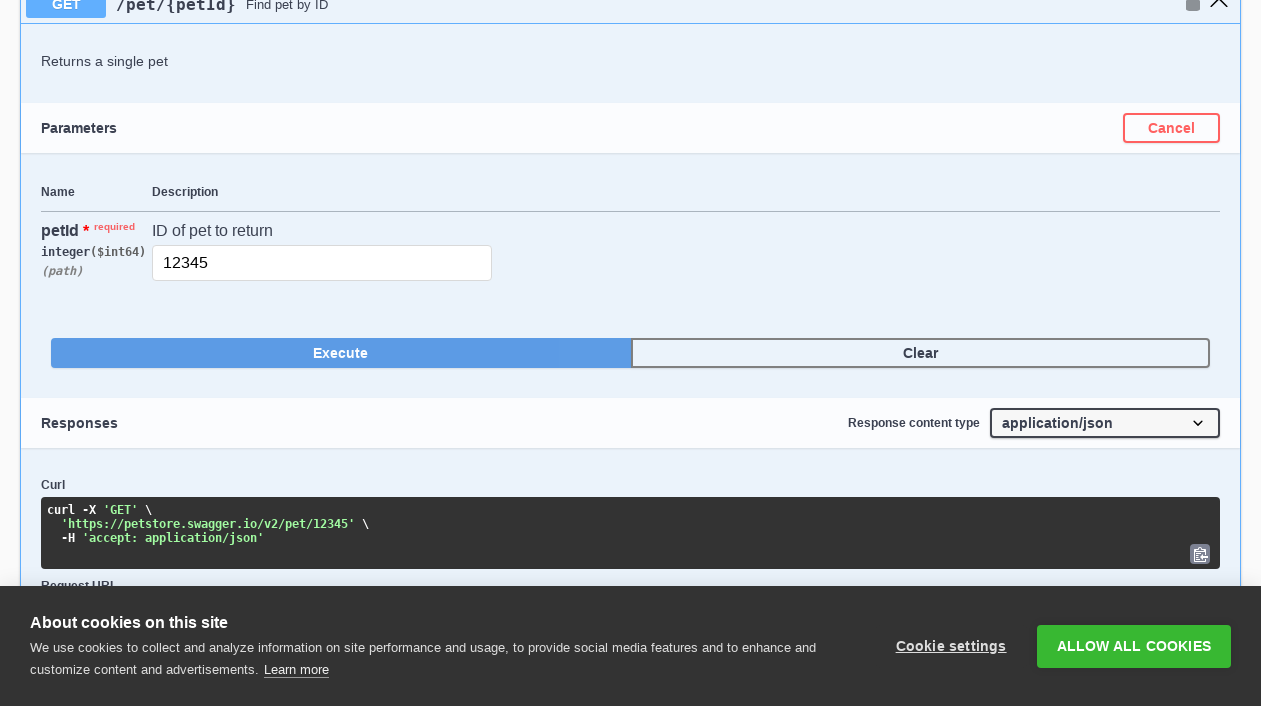

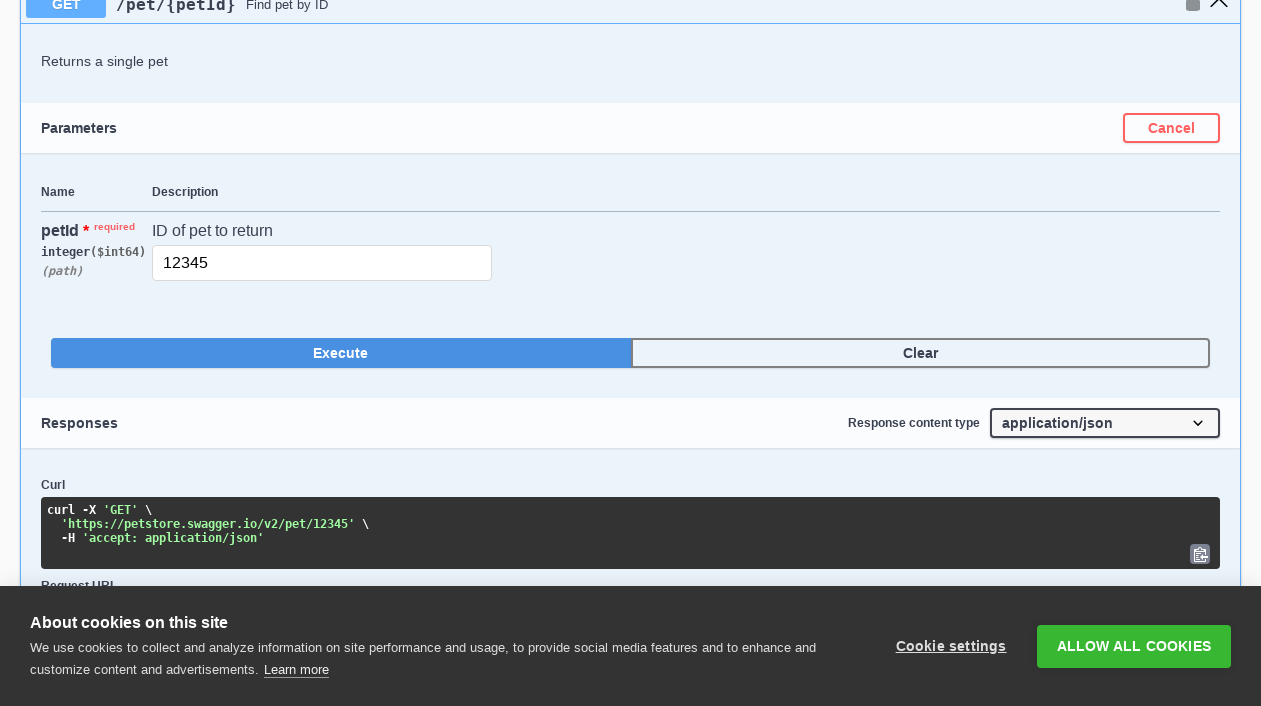